Verifies that all checkboxes (main, sub, and last) are initially unselected on the checkbox practice page

Starting URL: https://www.tutorialspoint.com/selenium/practice/check-box.php

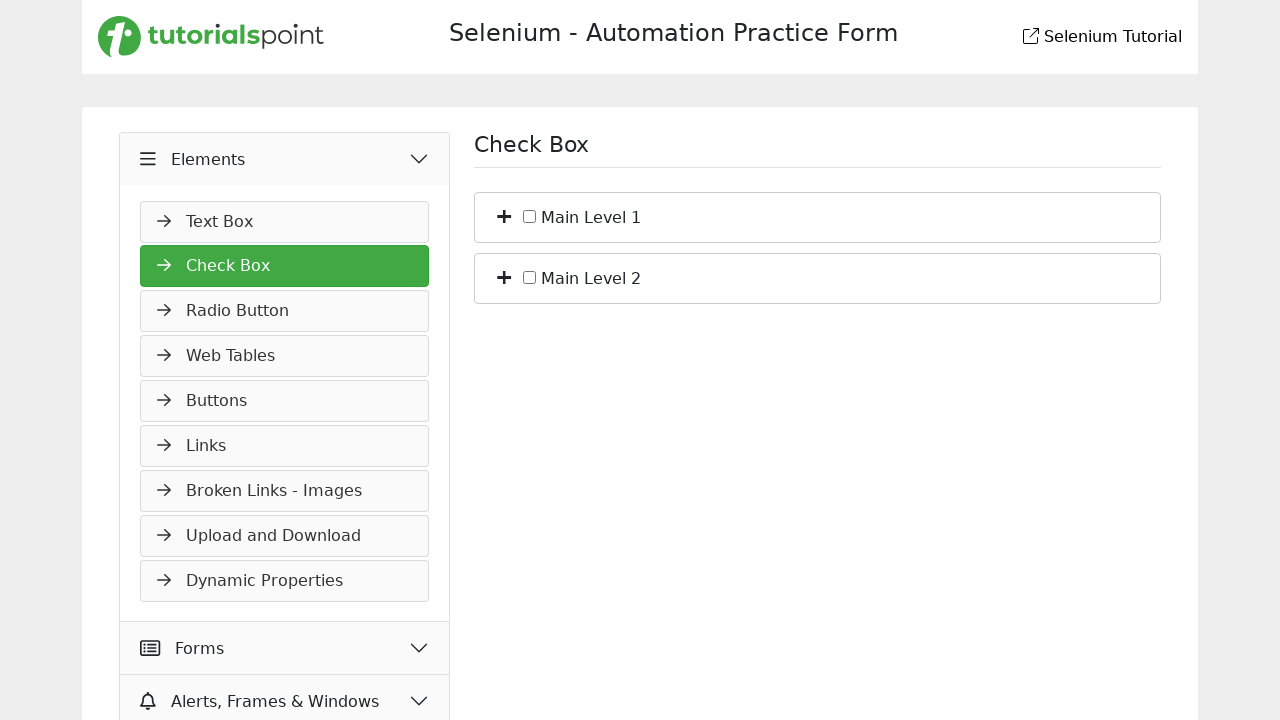

Clicked a plus icon to expand checkbox tree at (504, 215) on [class*="plus"] >> nth=0
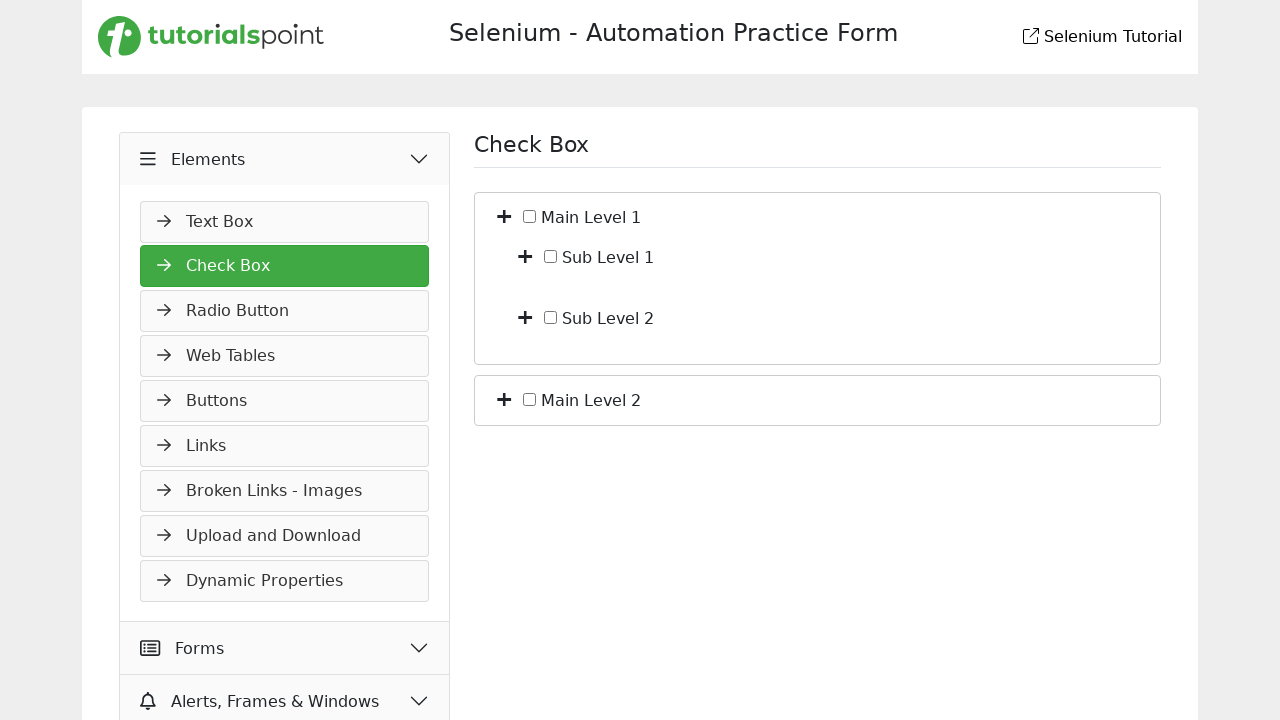

Clicked a plus icon to expand checkbox tree at (525, 255) on [class*="plus"] >> nth=1
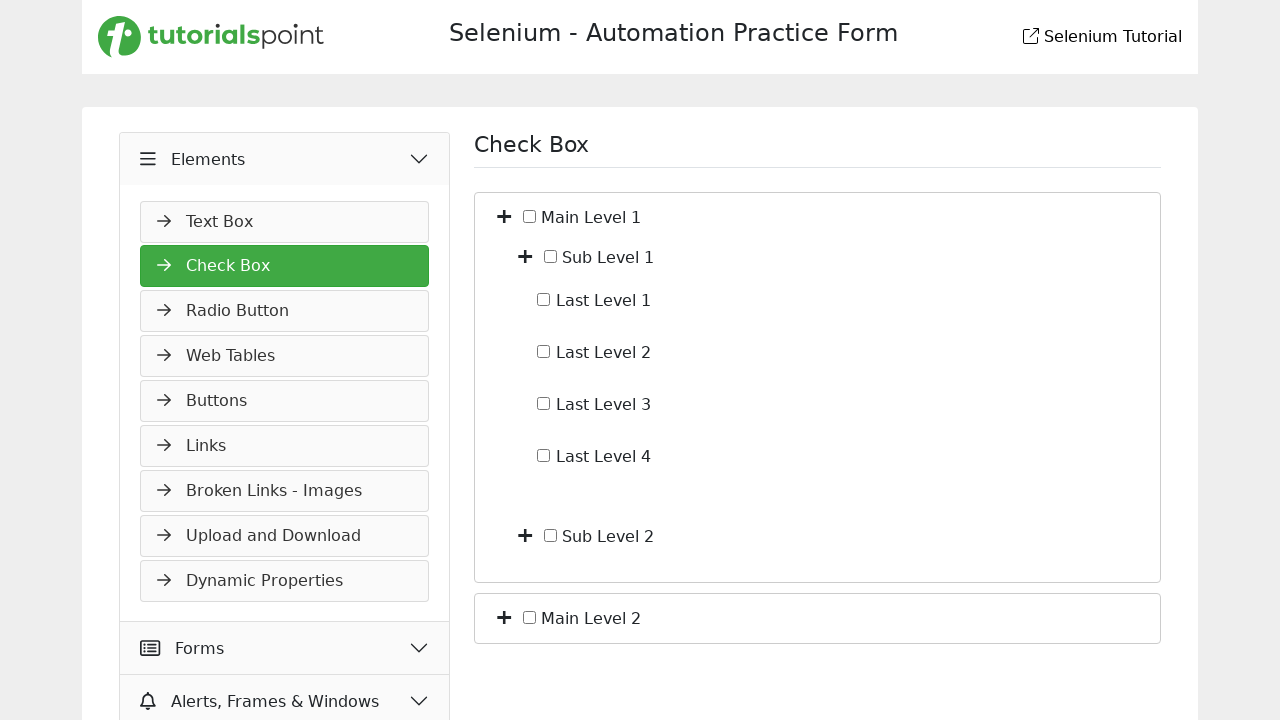

Clicked a plus icon to expand checkbox tree at (525, 534) on [class*="plus"] >> nth=2
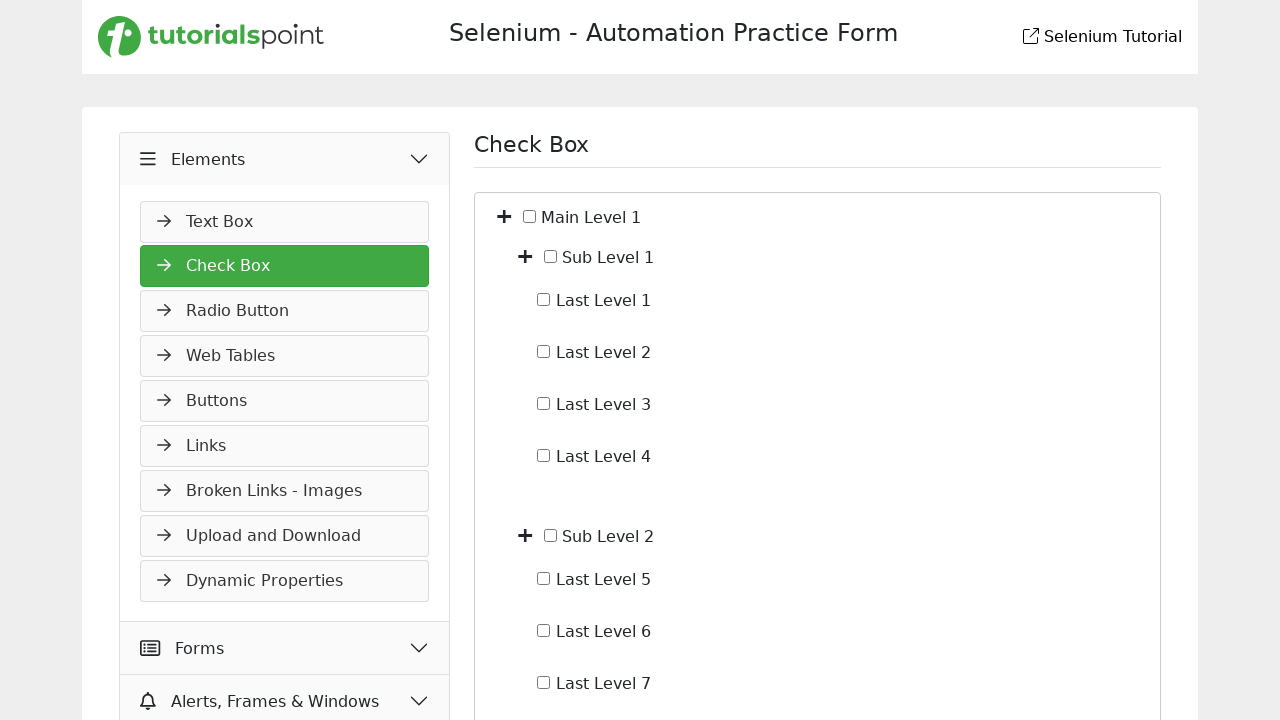

Clicked a plus icon to expand checkbox tree at (504, 592) on [class*="plus"] >> nth=3
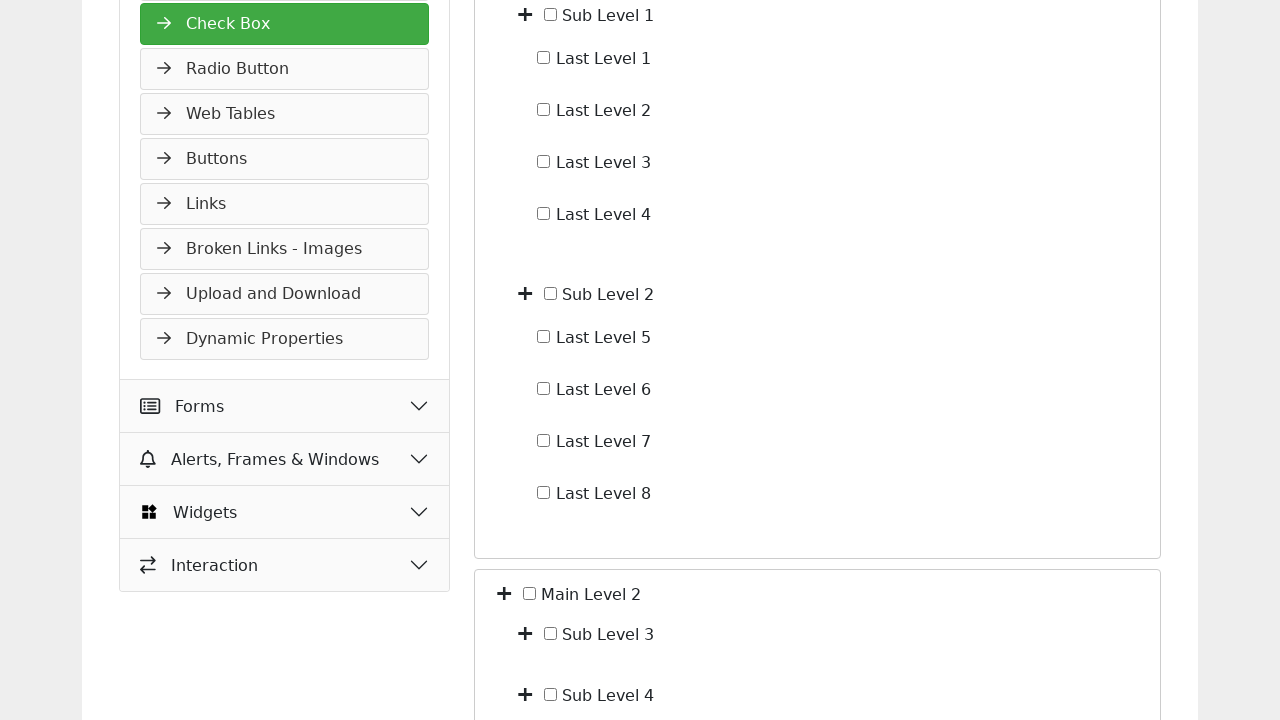

Clicked a plus icon to expand checkbox tree at (525, 632) on [class*="plus"] >> nth=4
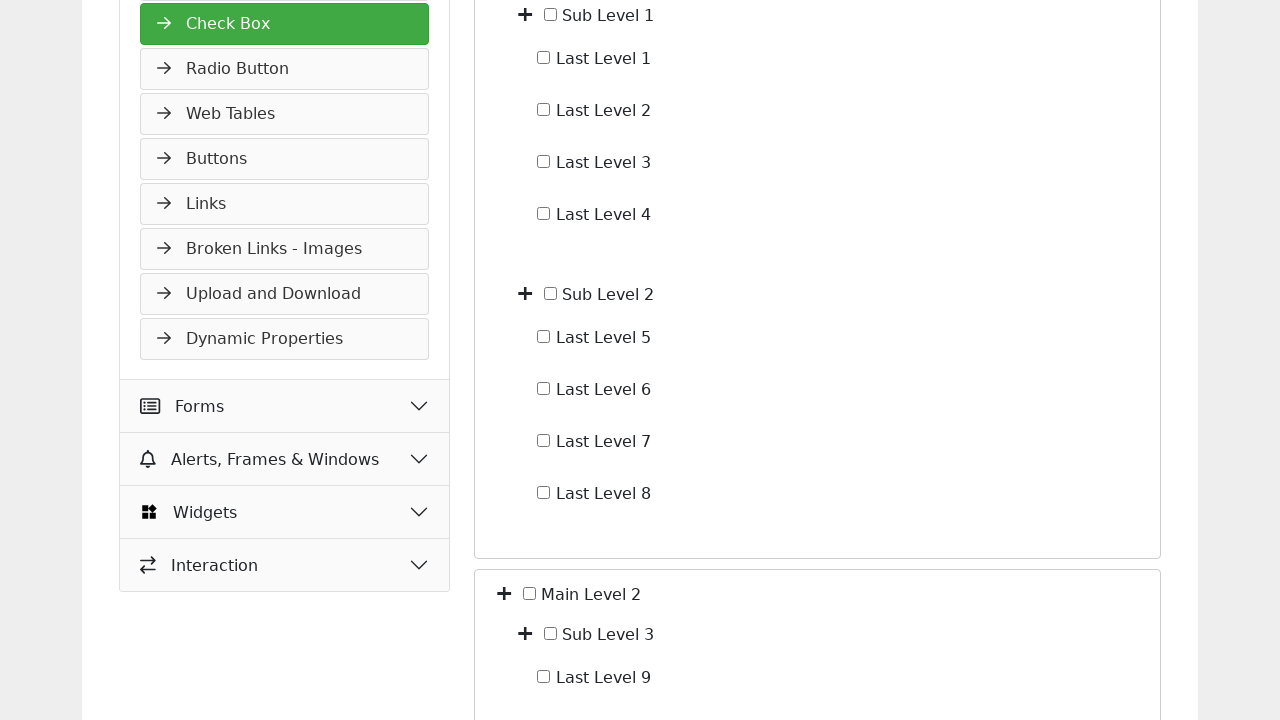

Clicked a plus icon to expand checkbox tree at (525, 581) on [class*="plus"] >> nth=5
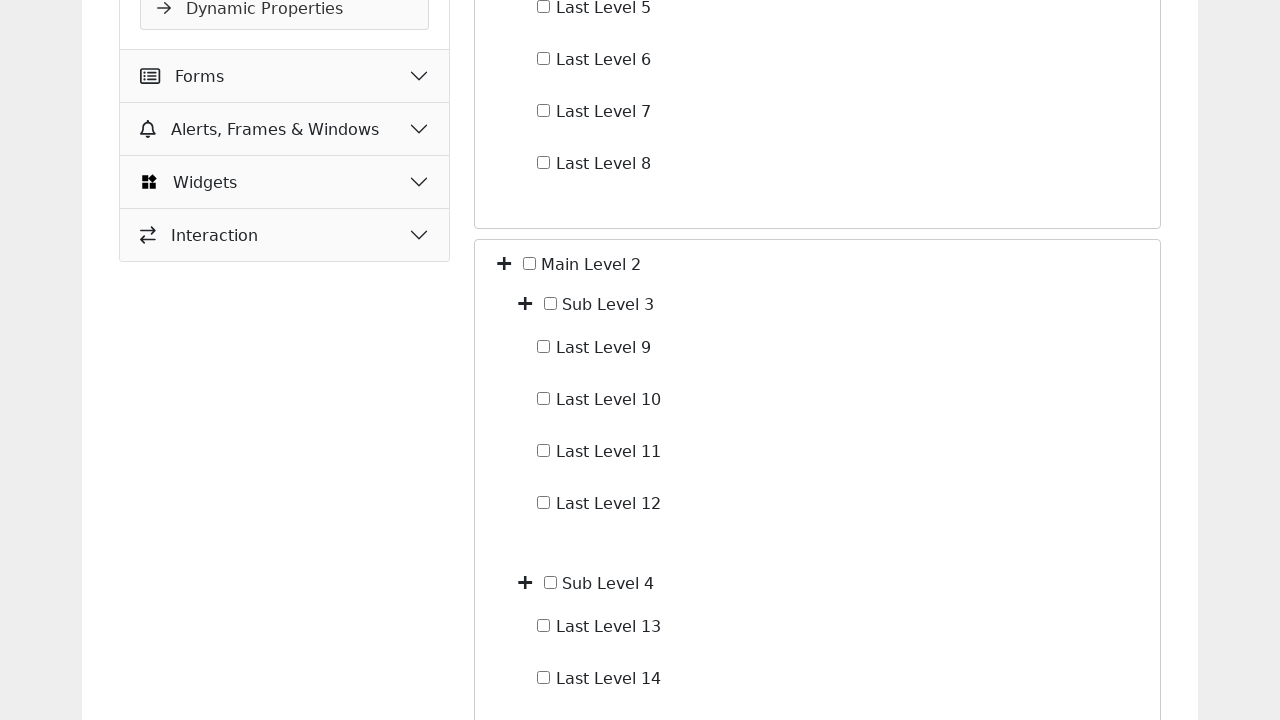

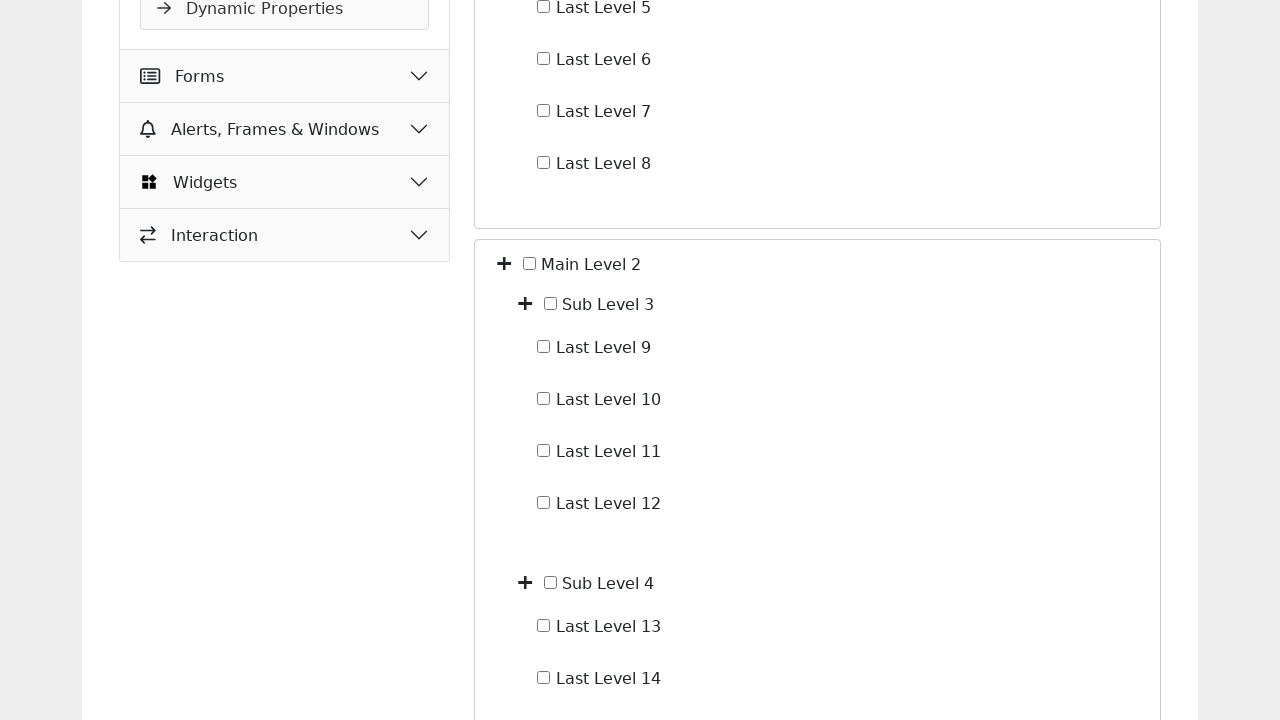